Tests handling of simple JavaScript alert by clicking a button to trigger the alert and then accepting it

Starting URL: https://demoqa.com/alerts

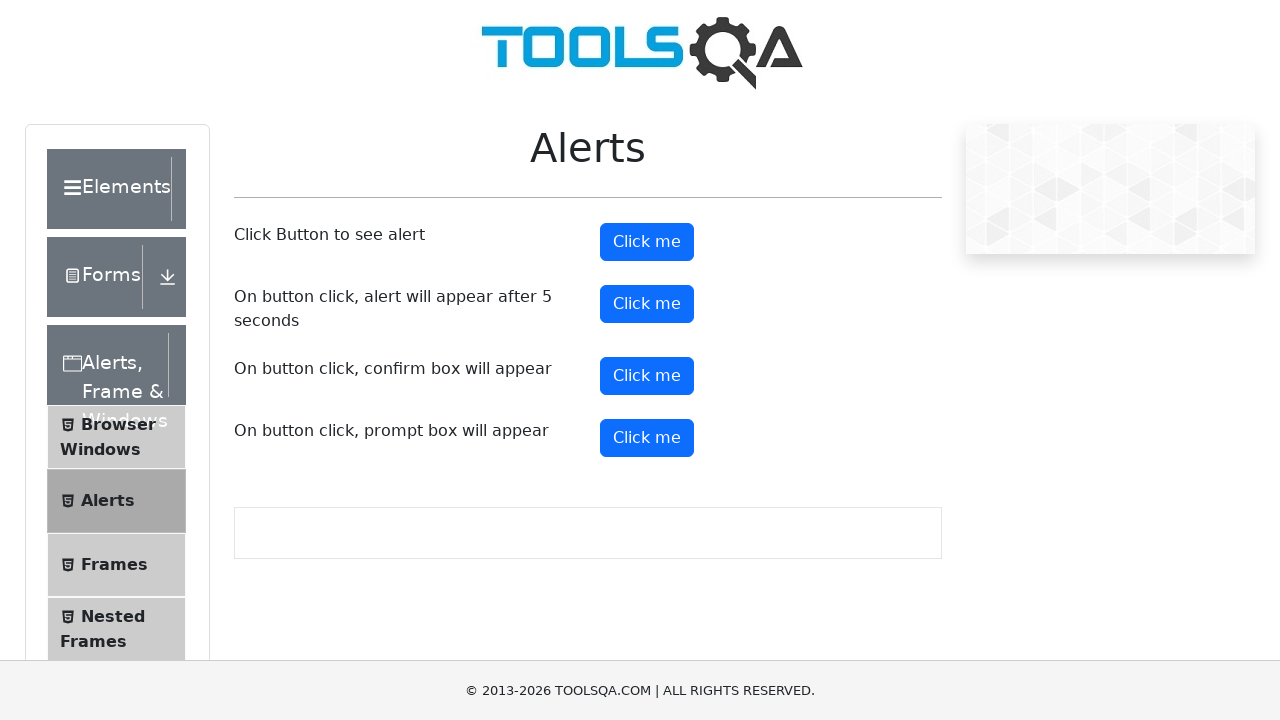

Clicked alert button to trigger JavaScript alert at (647, 242) on #alertButton
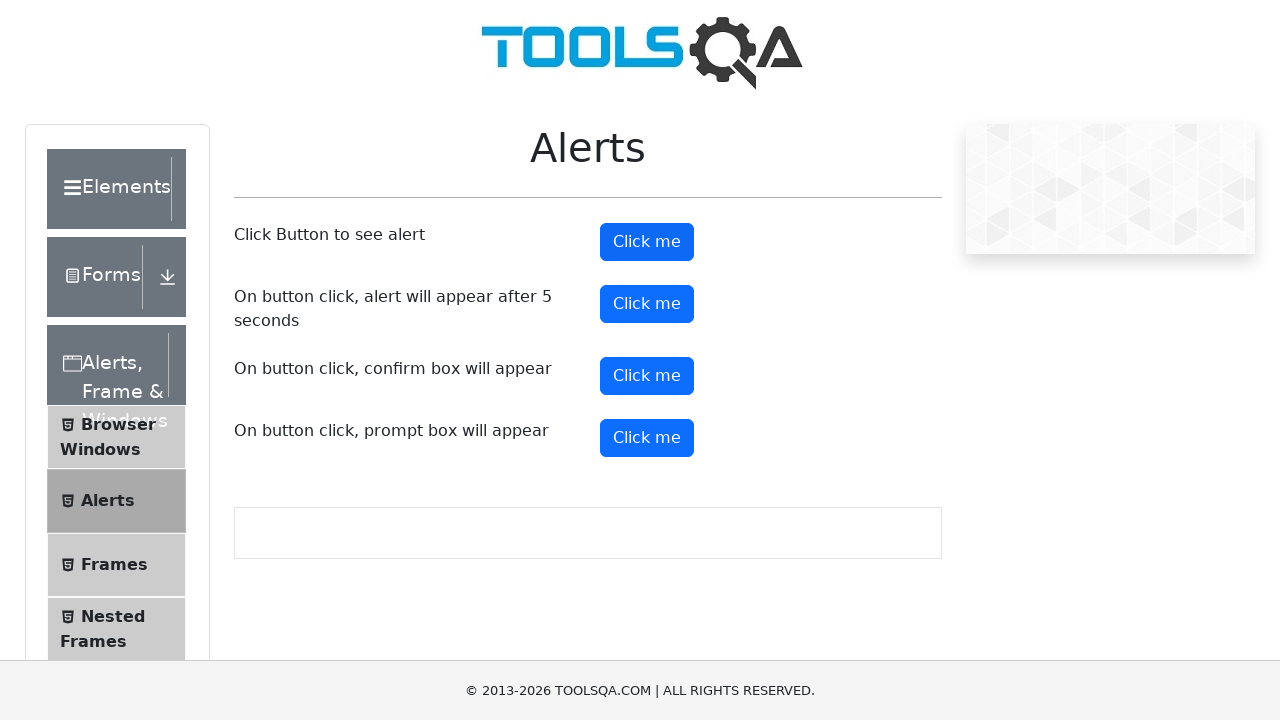

Set up dialog handler to accept alert
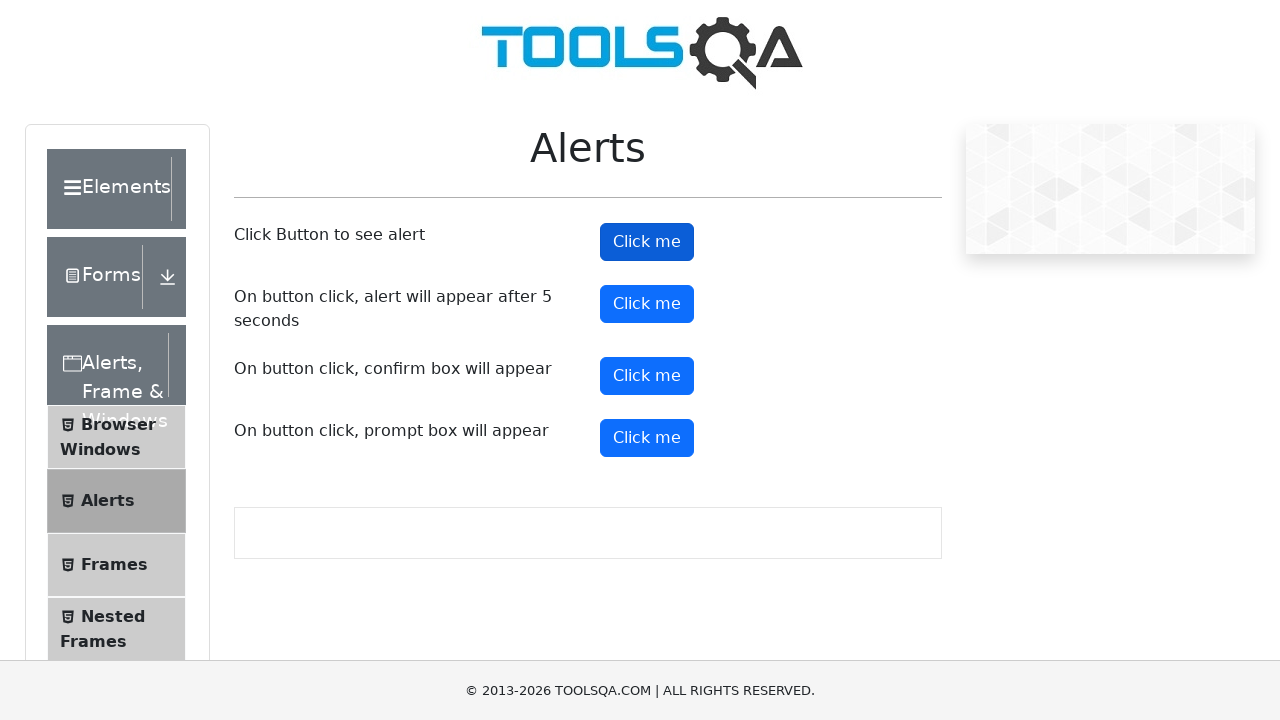

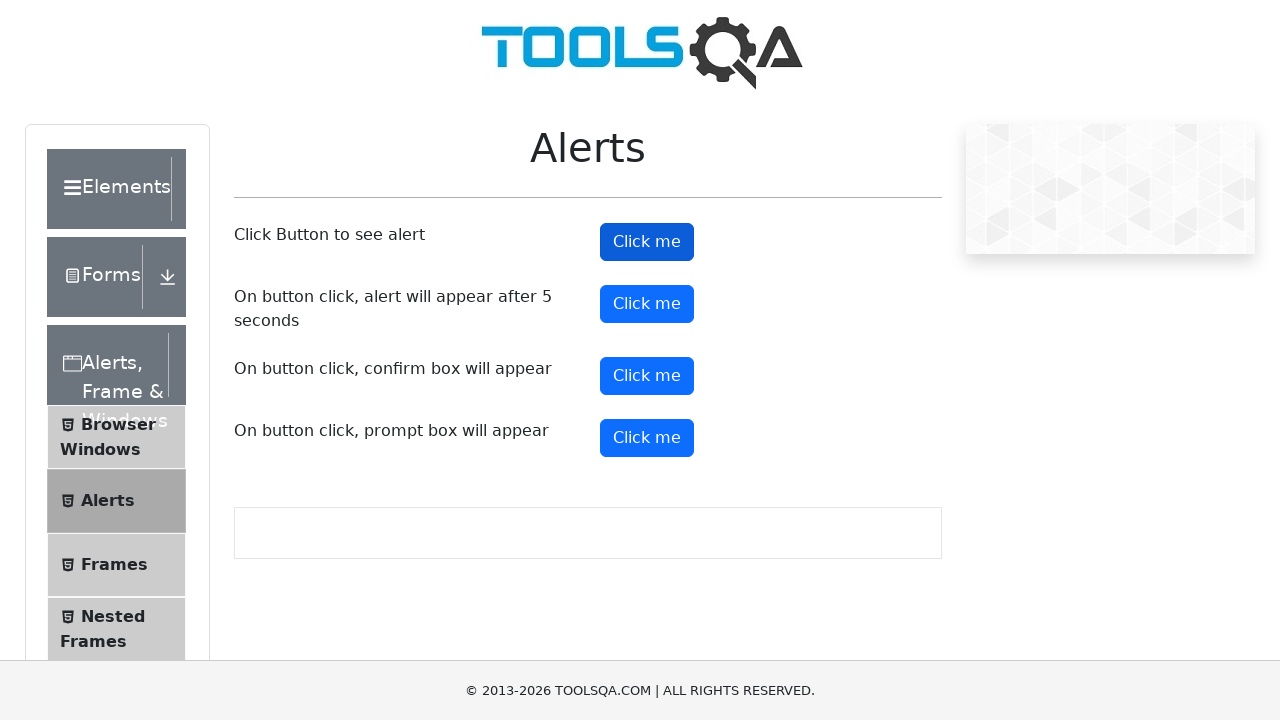